Tests the date of birth input field by clicking and entering a date value.

Starting URL: https://demoqa.com/automation-practice-form

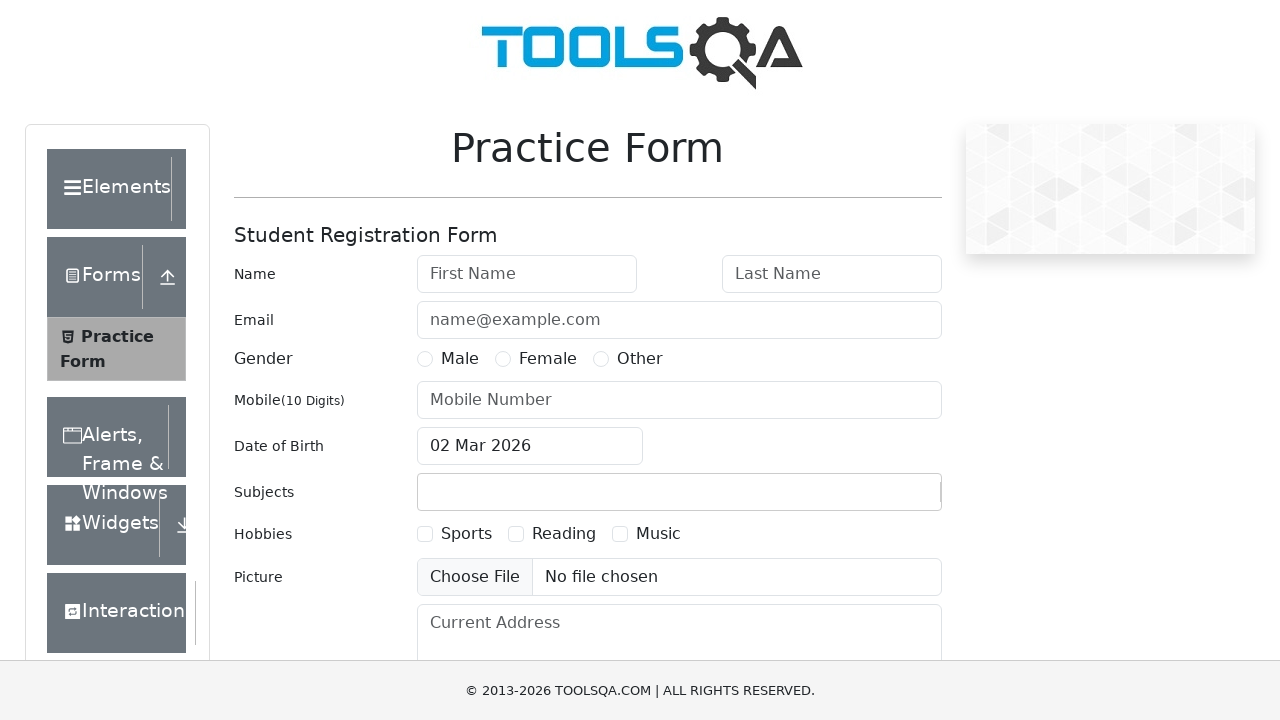

Clicked date of birth input field to open date picker at (530, 446) on #dateOfBirthInput
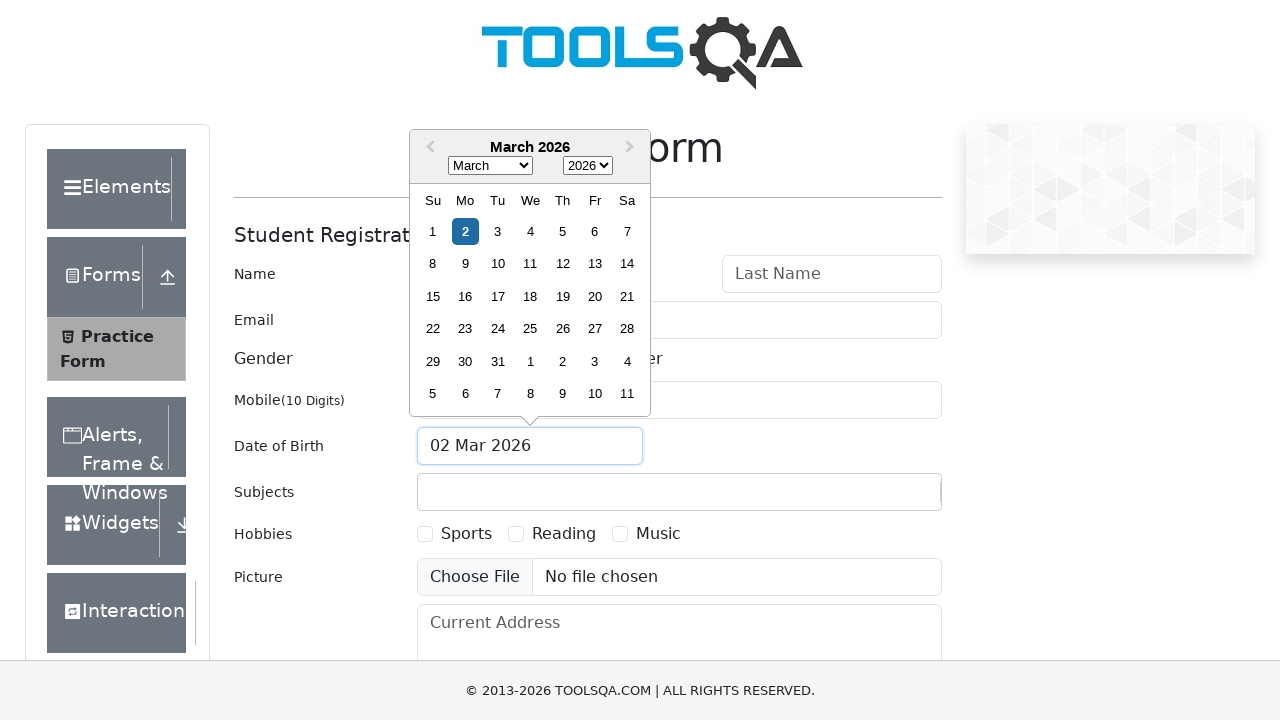

Entered date value '29 Feb 2000' into date of birth field on #dateOfBirthInput
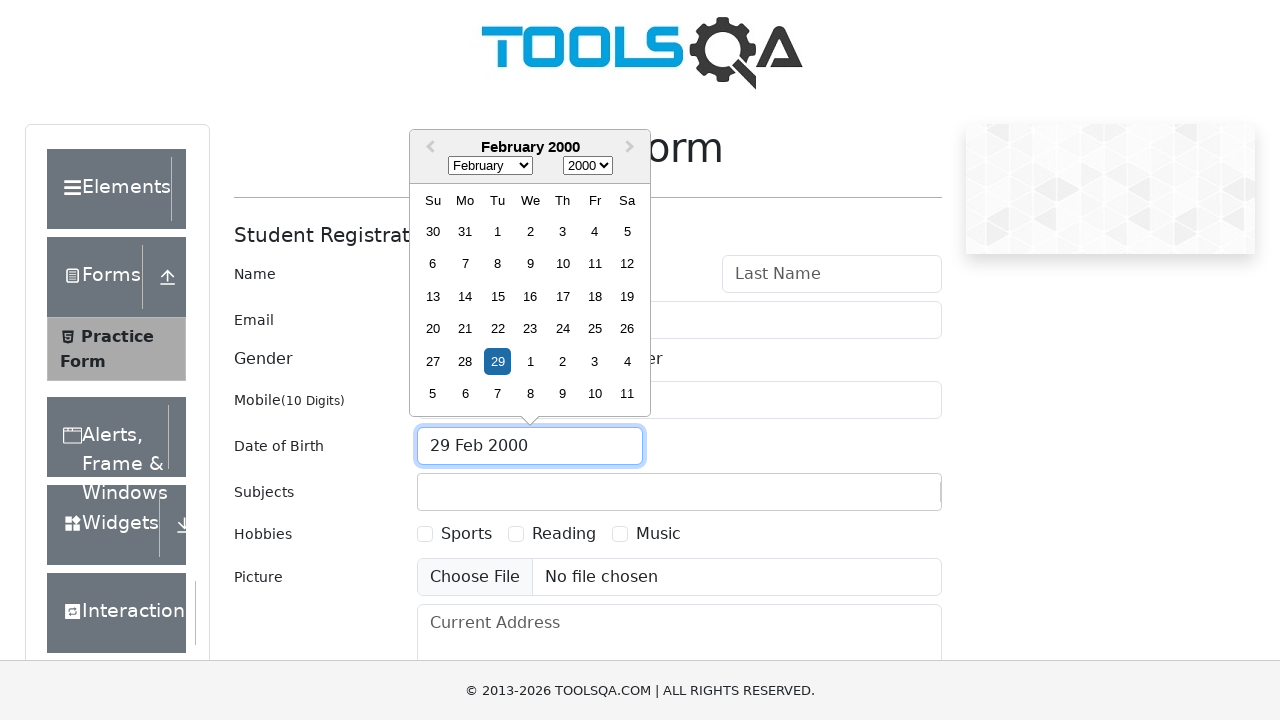

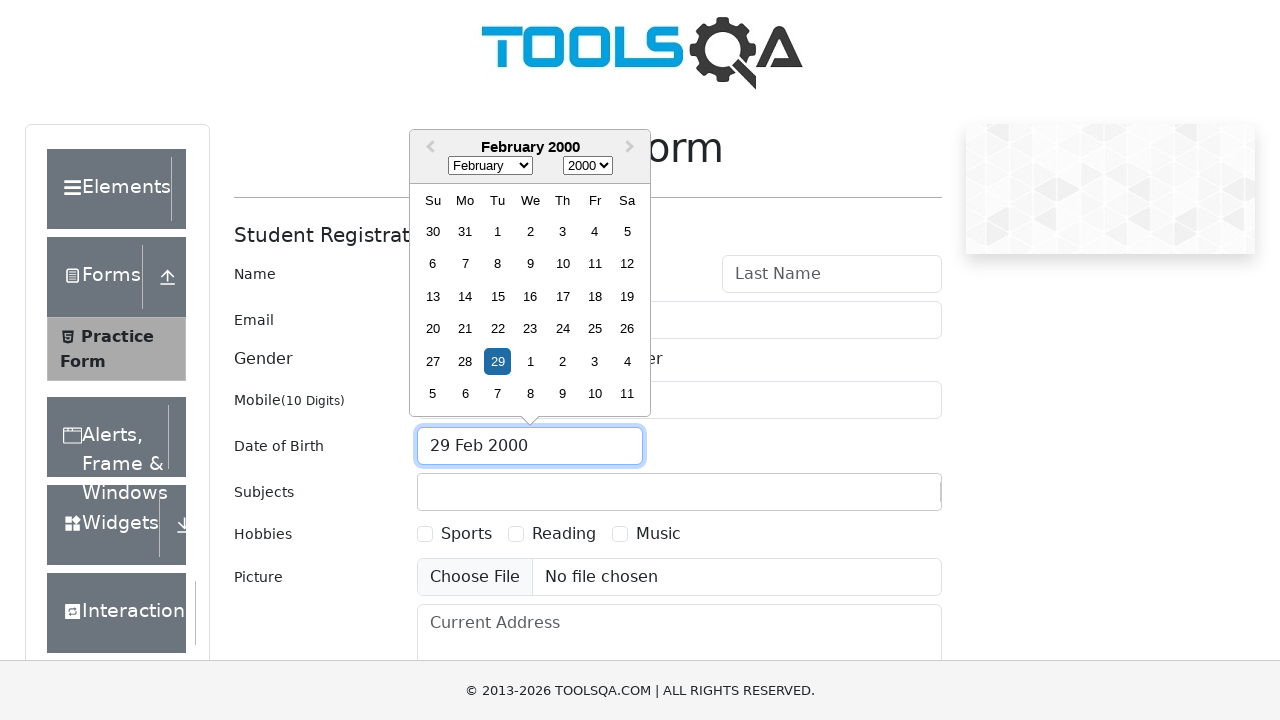